Tests drag and drop functionality by dragging an image element and dropping it into a target box element on a demo page.

Starting URL: https://formy-project.herokuapp.com/dragdrop

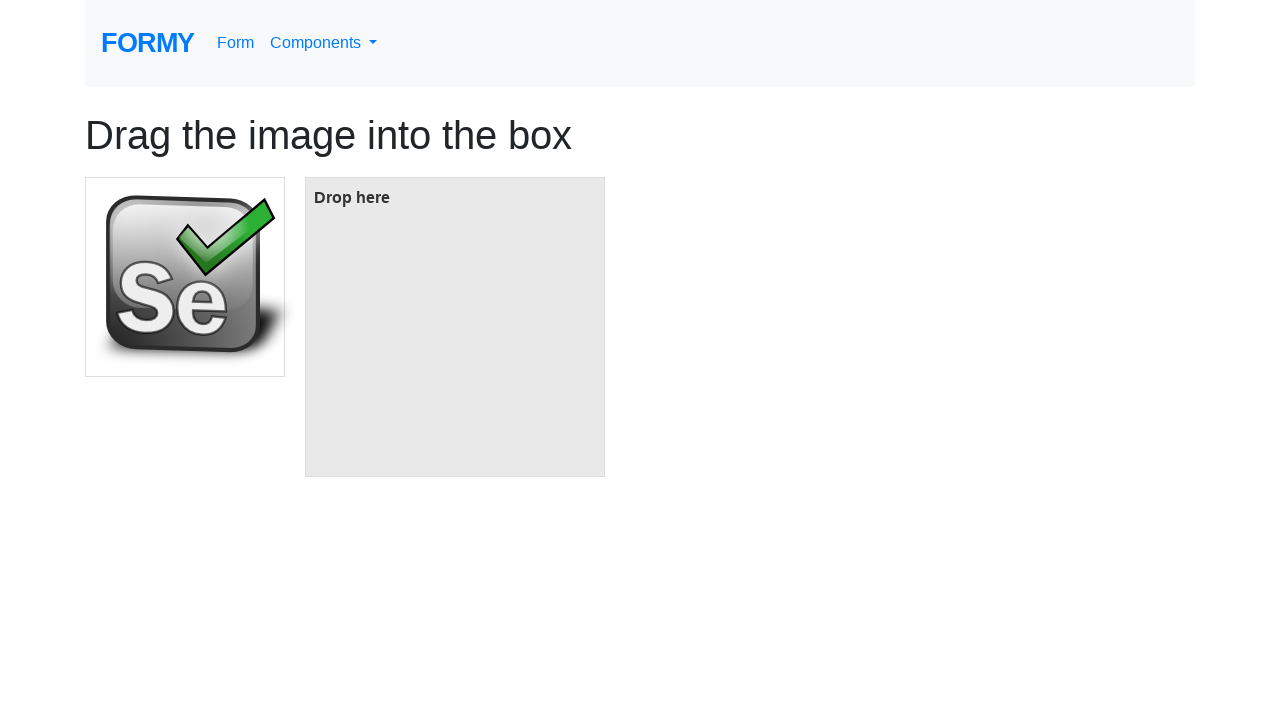

Located the image element to be dragged
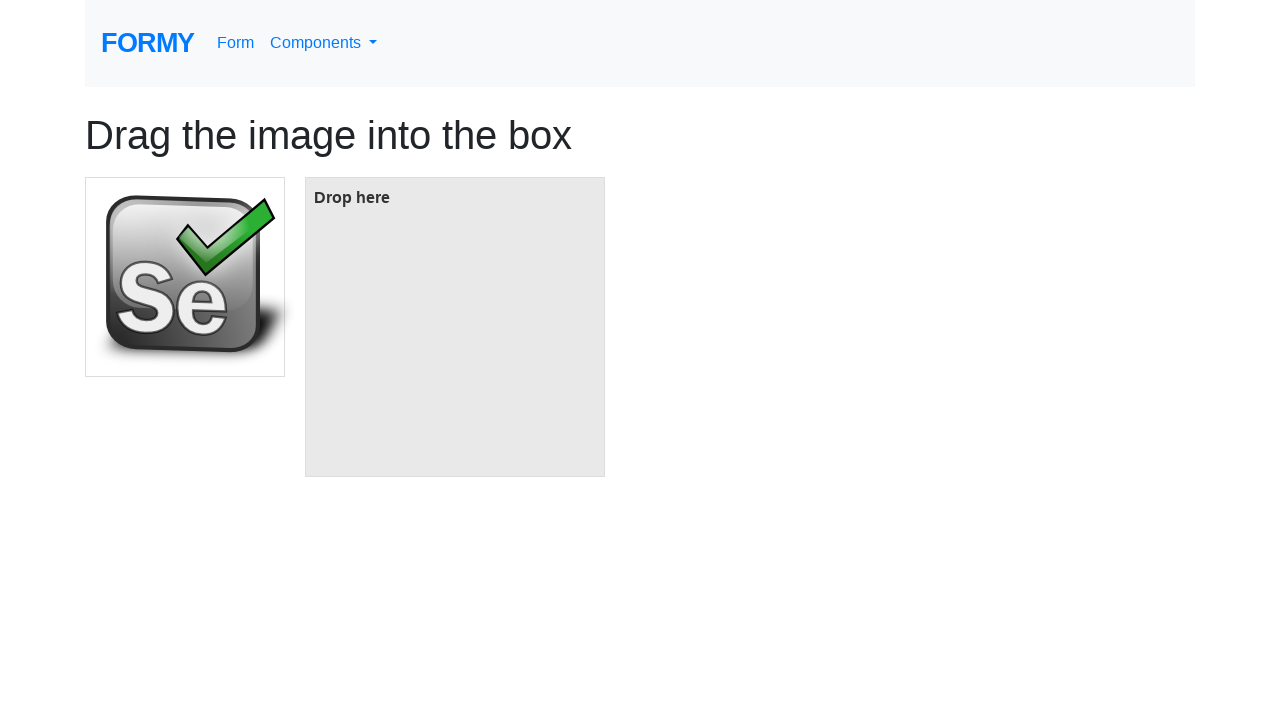

Located the target box element for drop
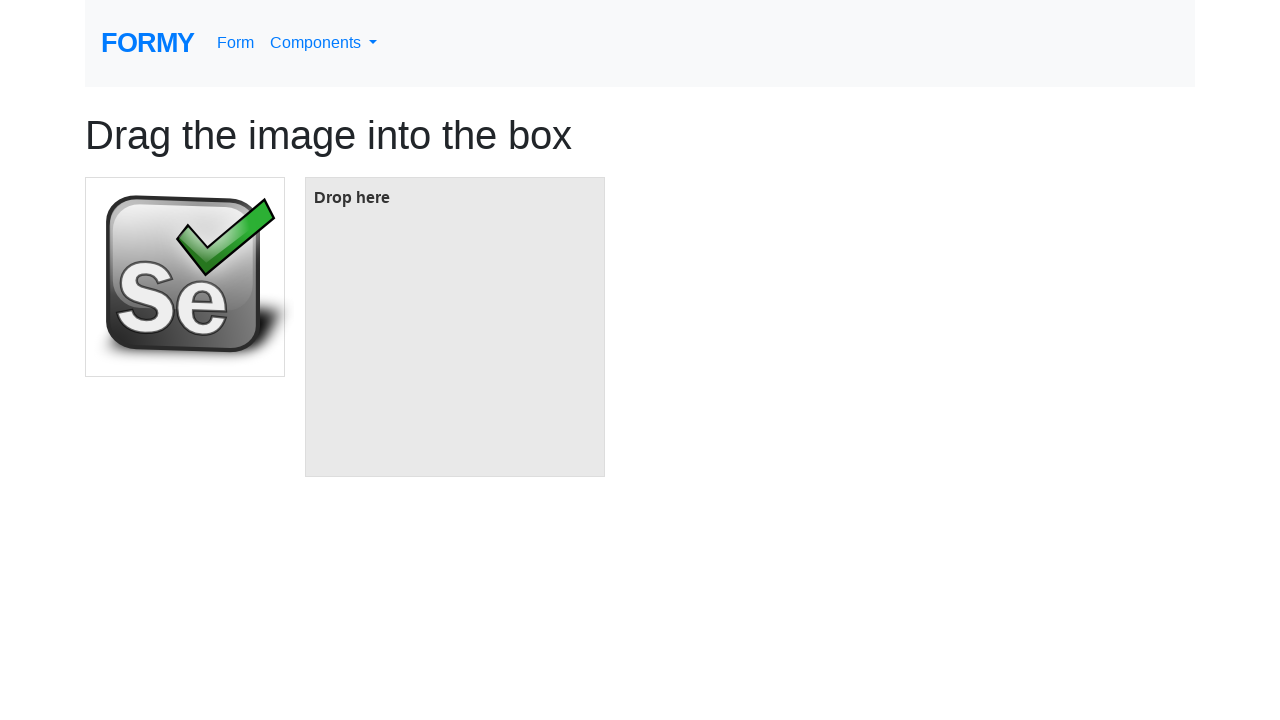

Dragged image element and dropped it into the target box at (455, 327)
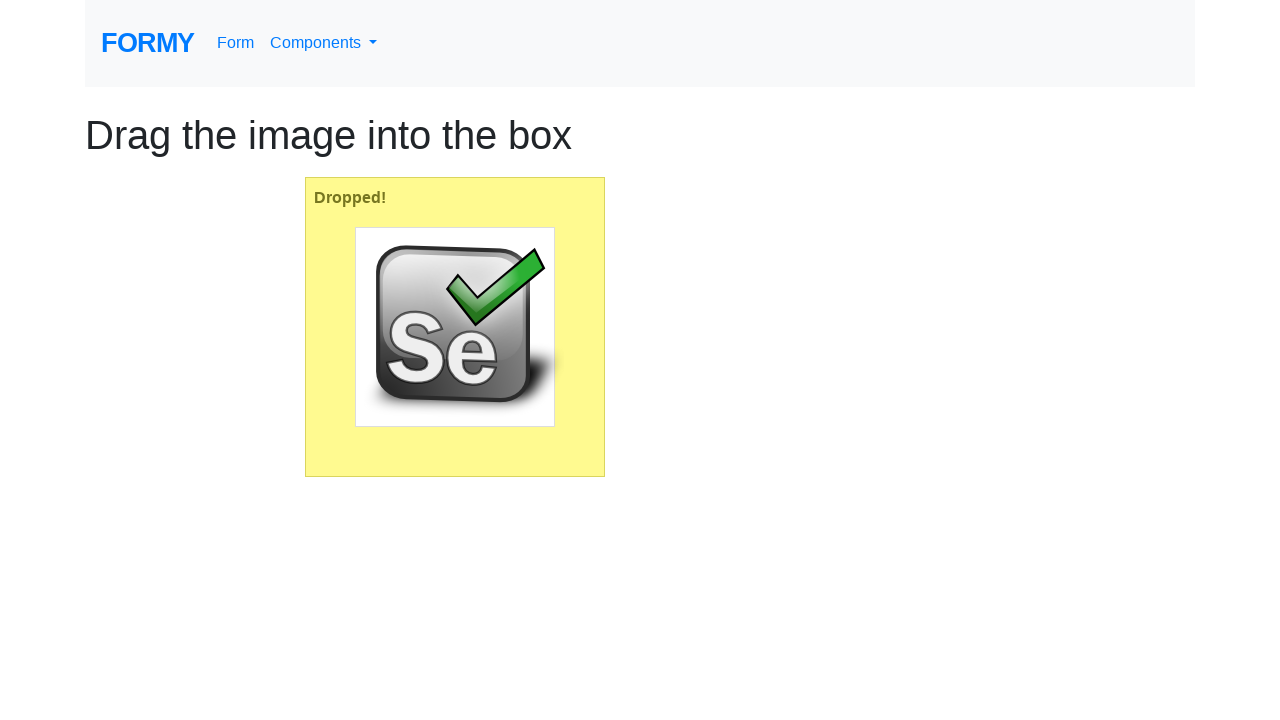

Waited 1 second to verify drag and drop action completion
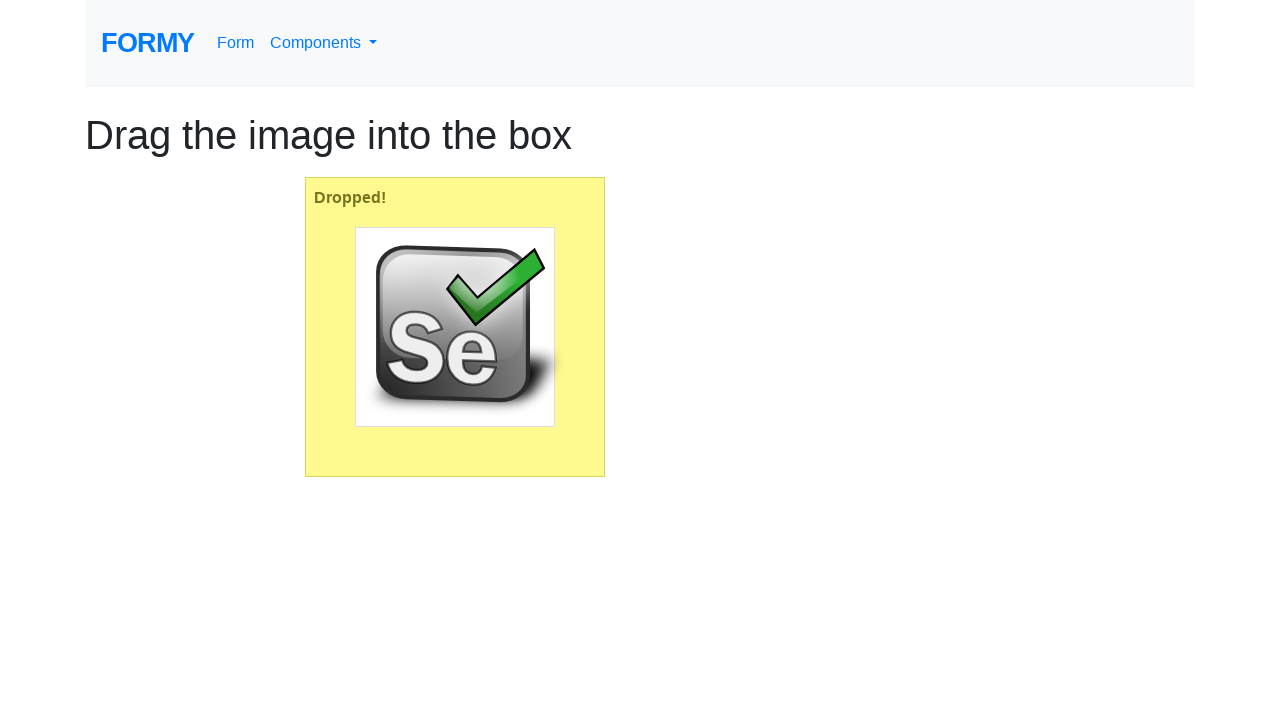

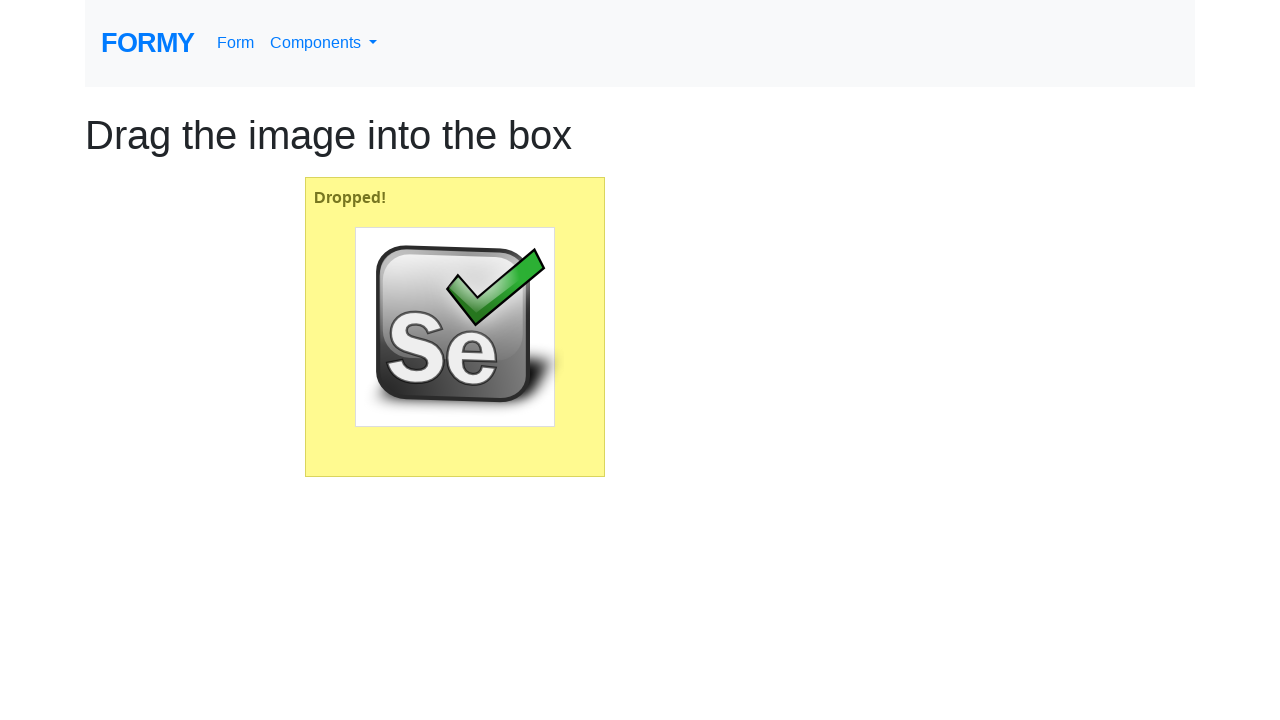